Navigates to the WebdriverIO website and verifies that the page title matches the expected value.

Starting URL: https://webdriver.io

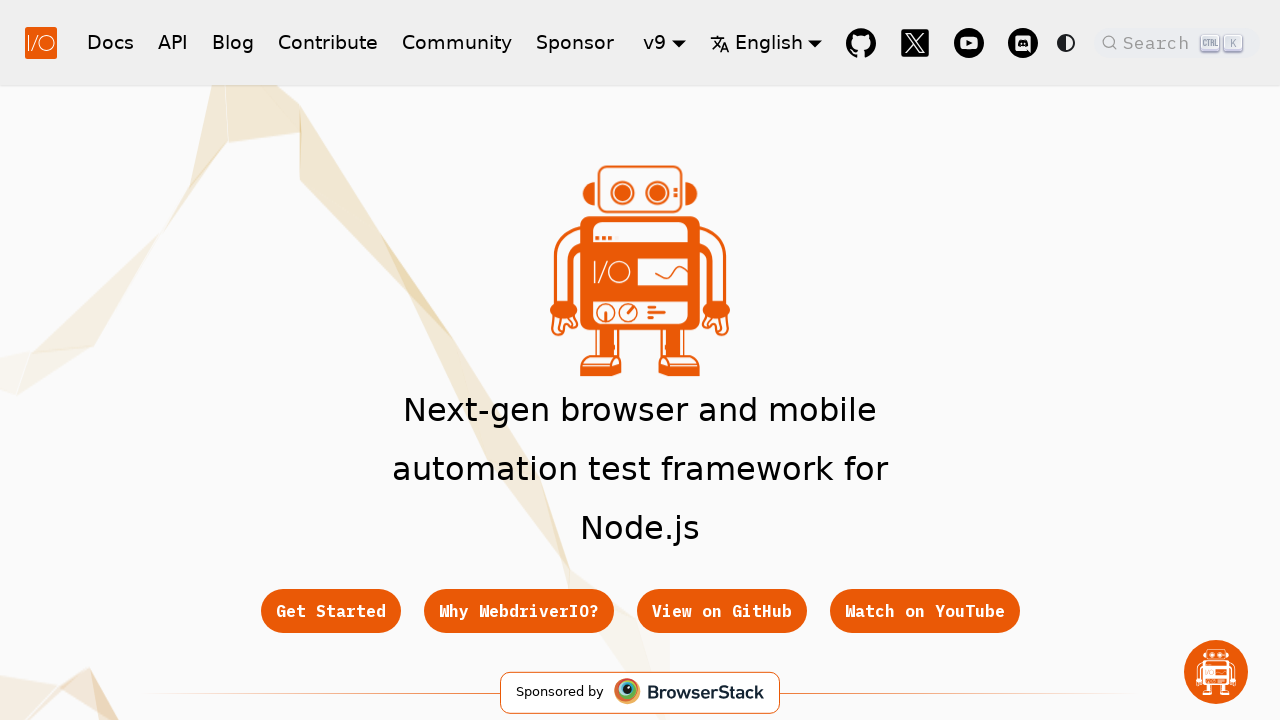

Navigated to https://webdriver.io
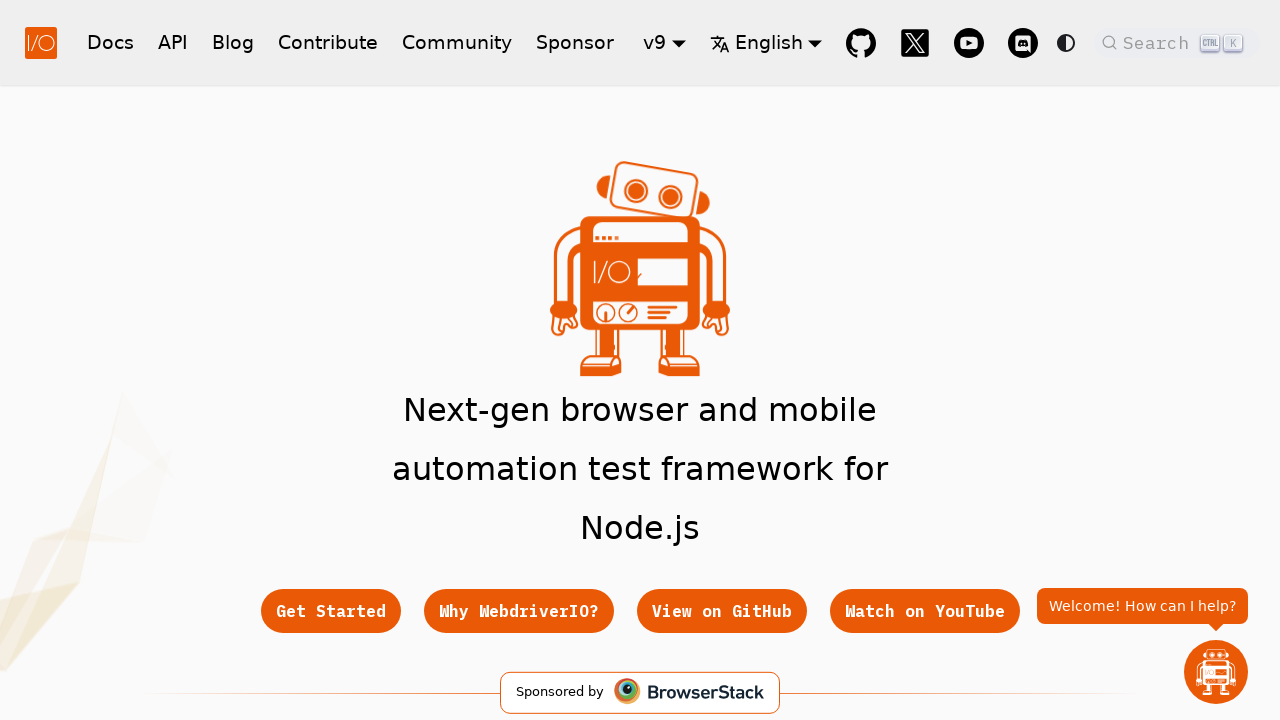

Page DOM content loaded
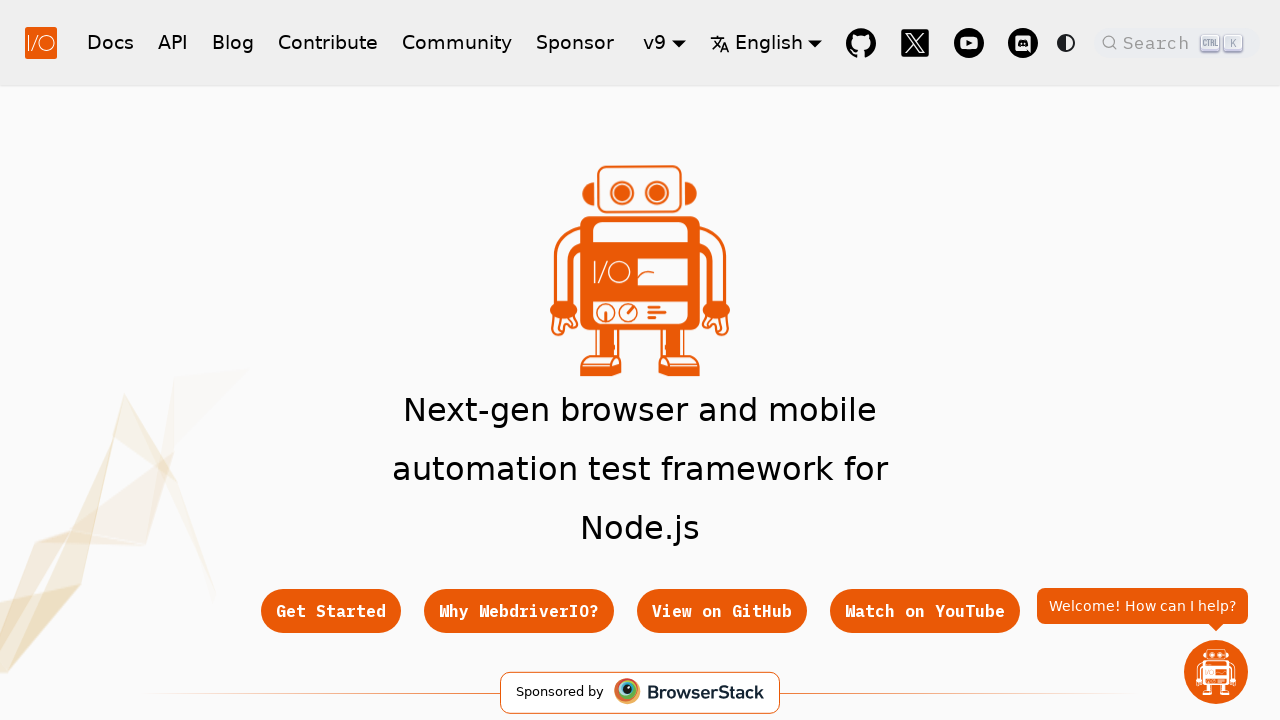

Verified page title contains 'WebdriverIO'
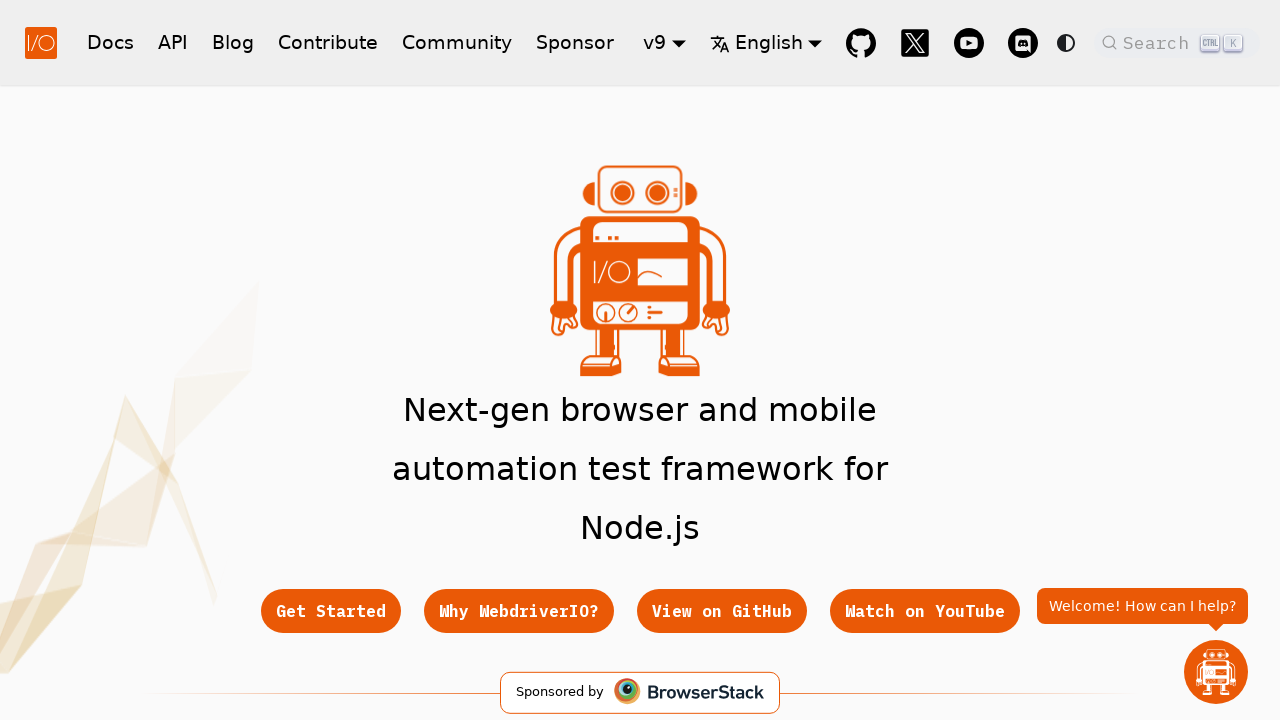

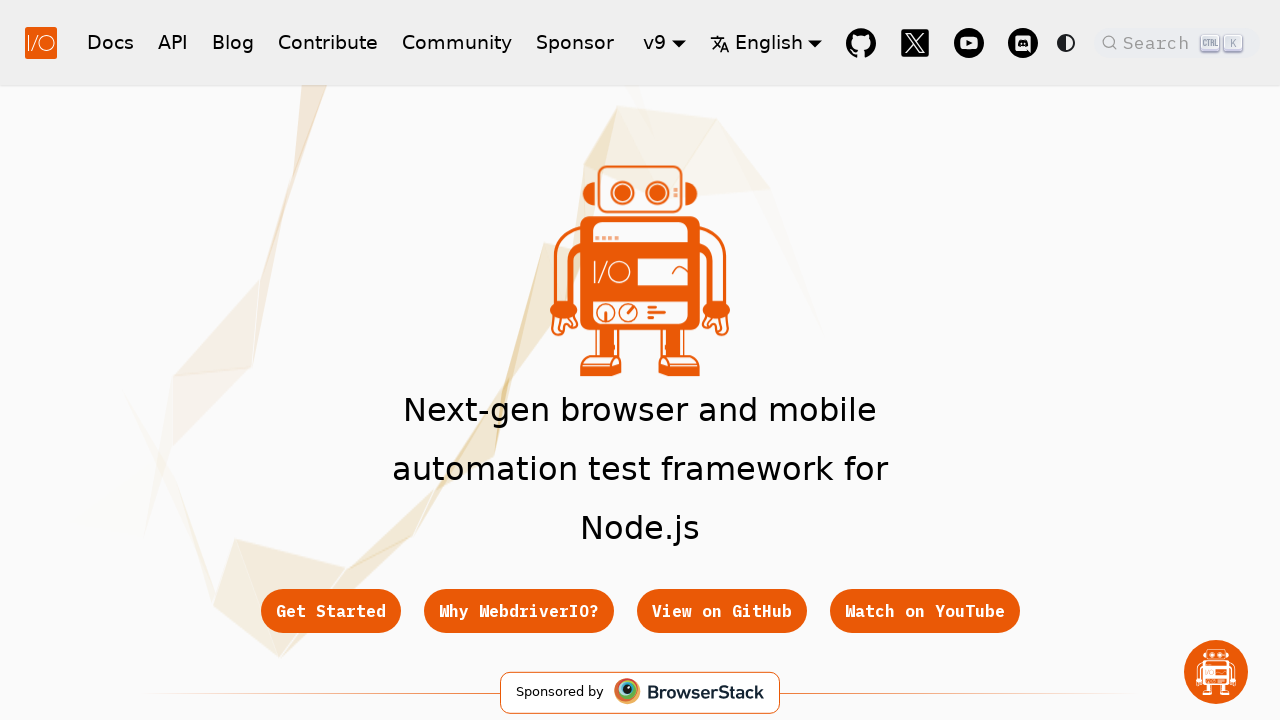